Navigates to demoblaze.com and verifies that navigation links are present on the page

Starting URL: https://www.demoblaze.com/

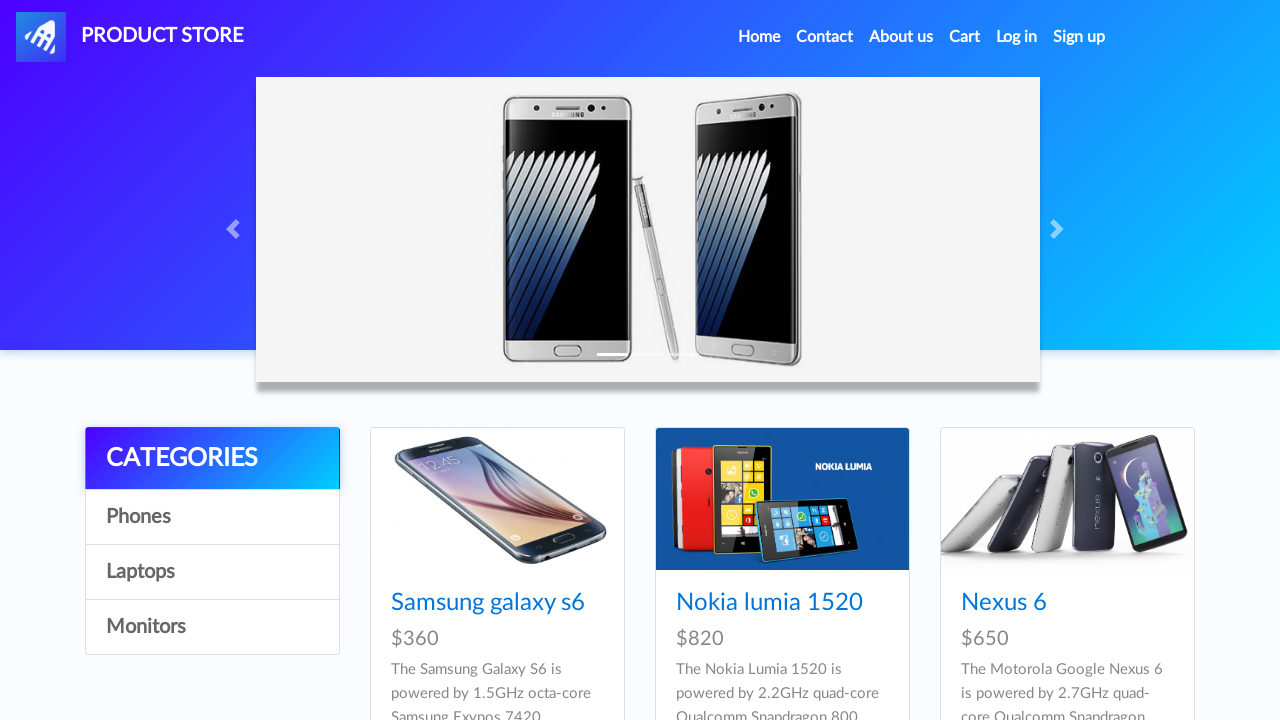

Navigated to https://www.demoblaze.com/
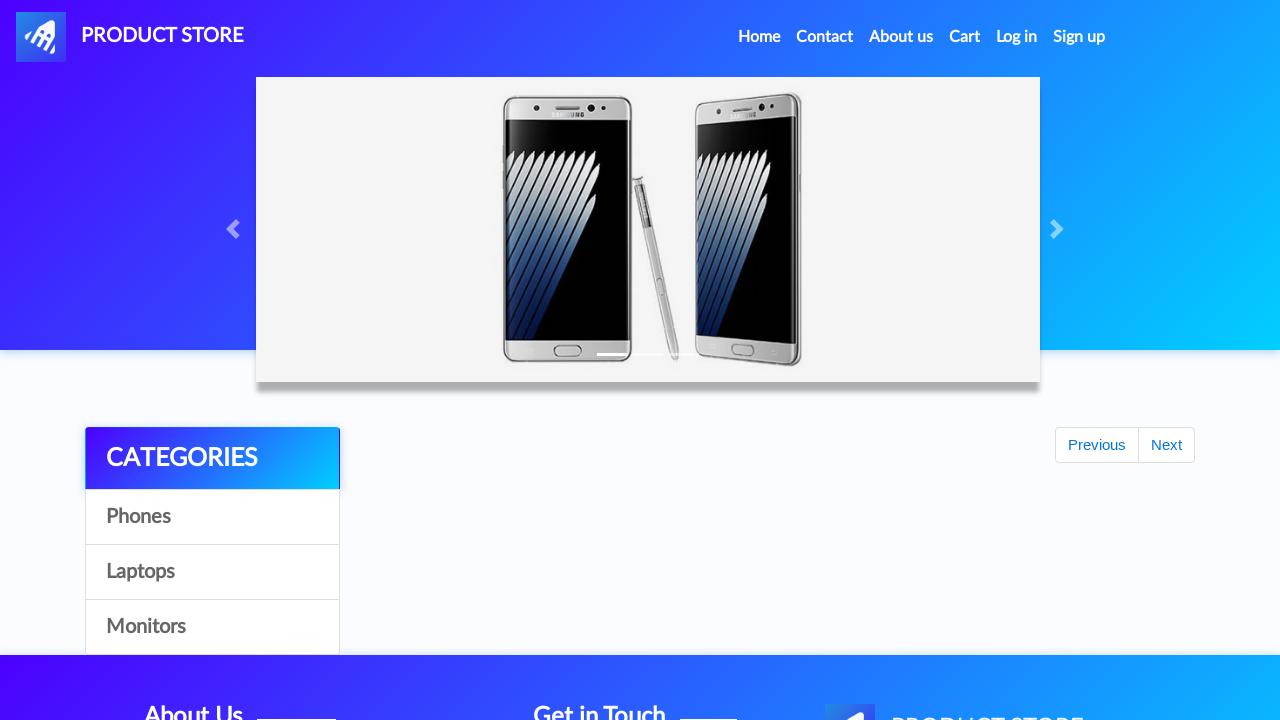

Waited for navigation links to load on the page
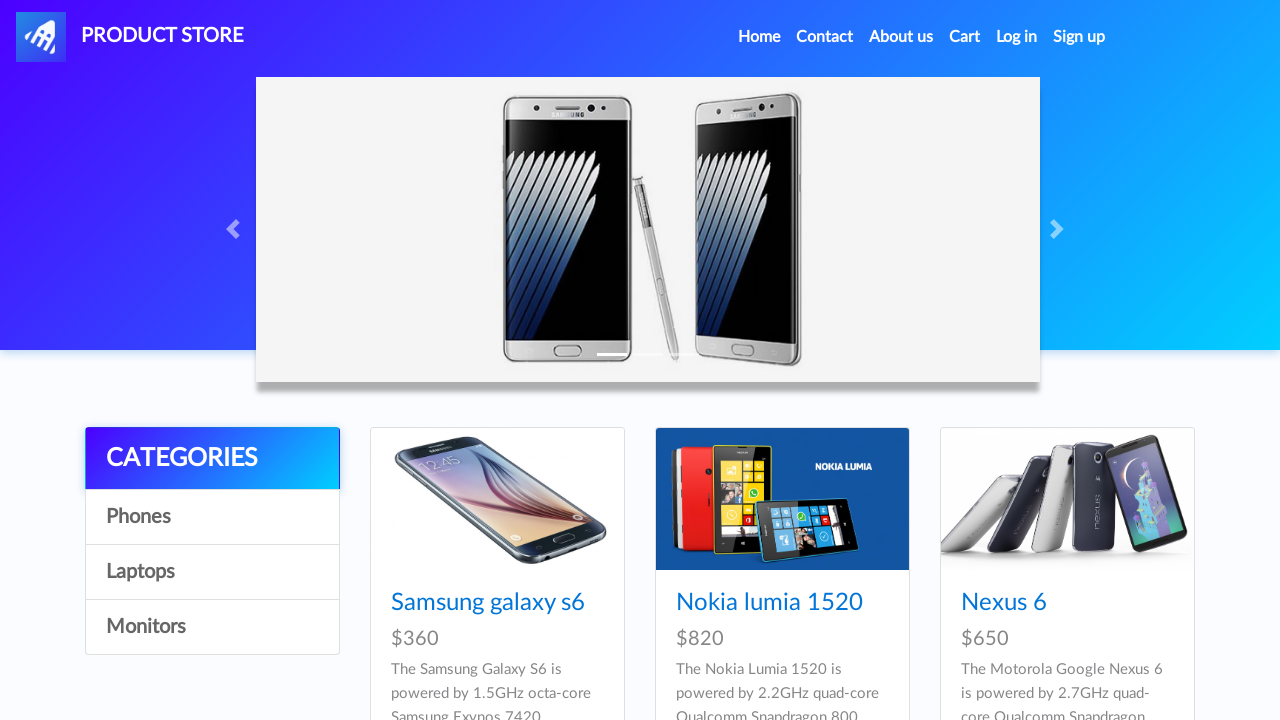

Located all navigation links on the page
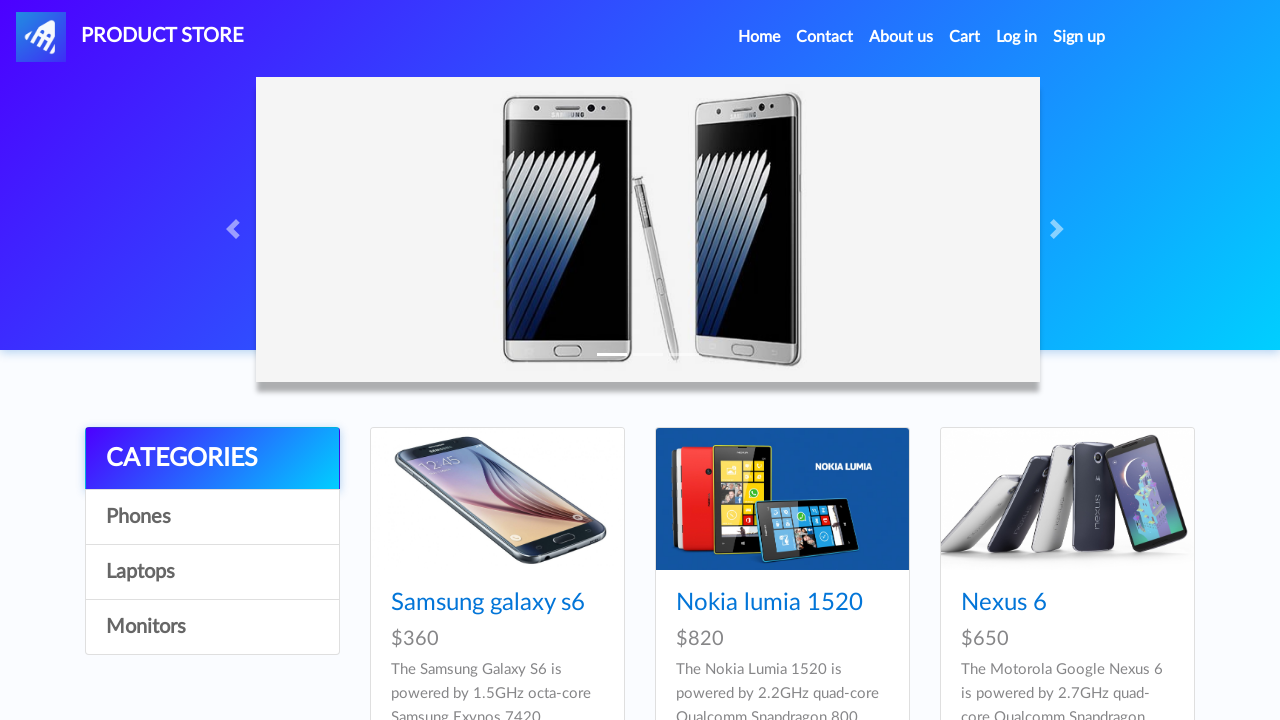

Verified that 33 navigation links are present on the page
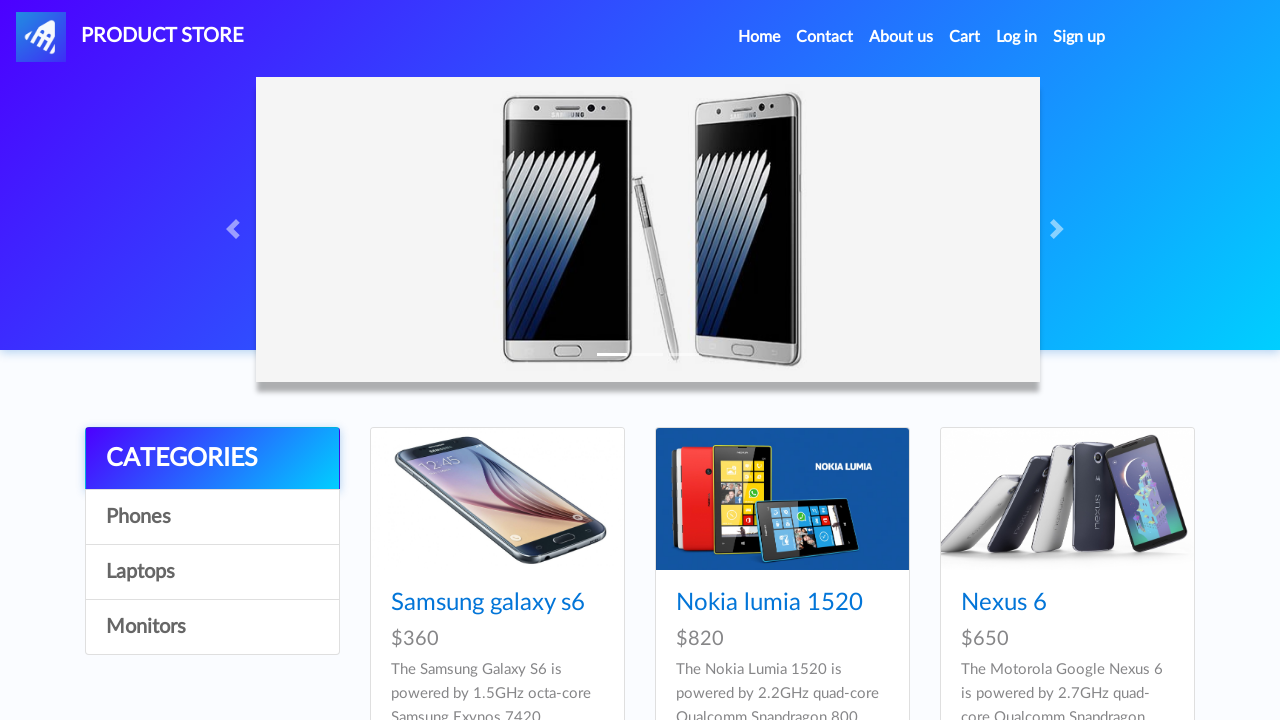

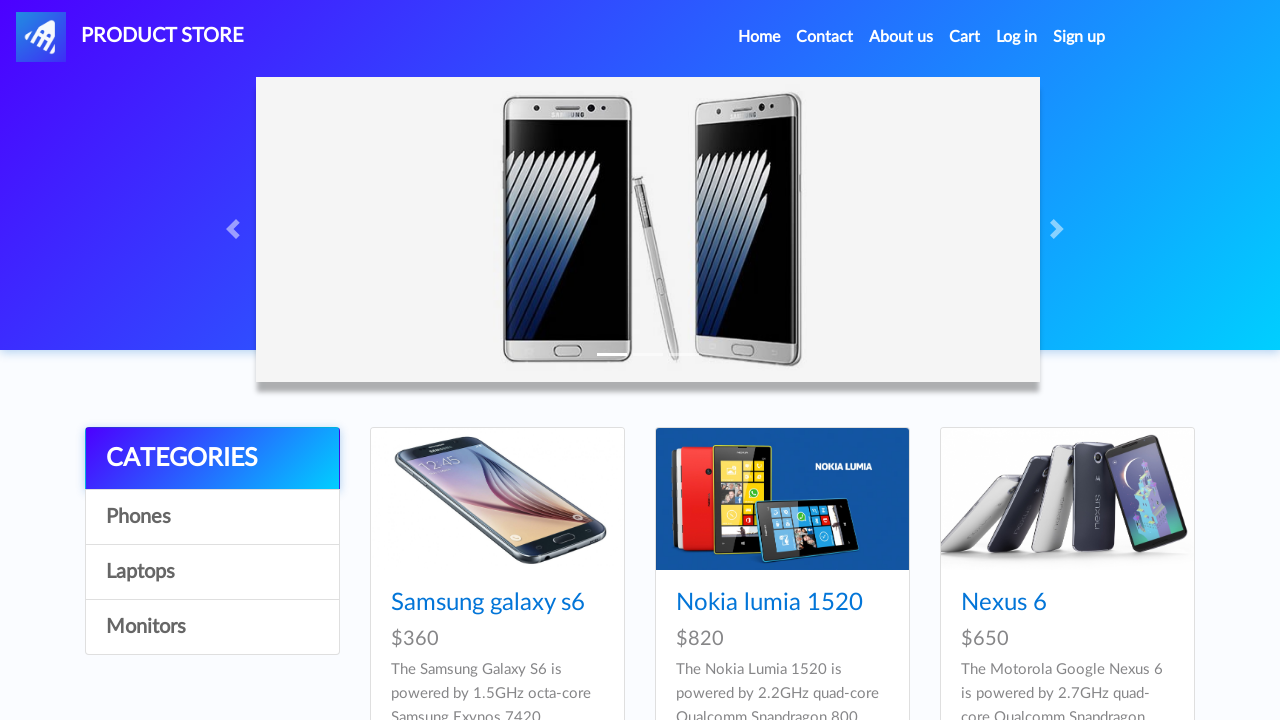